Tests a dynamic pricing page by waiting for a specific price, then solving a mathematical problem and submitting the answer

Starting URL: http://suninjuly.github.io/explicit_wait2.html

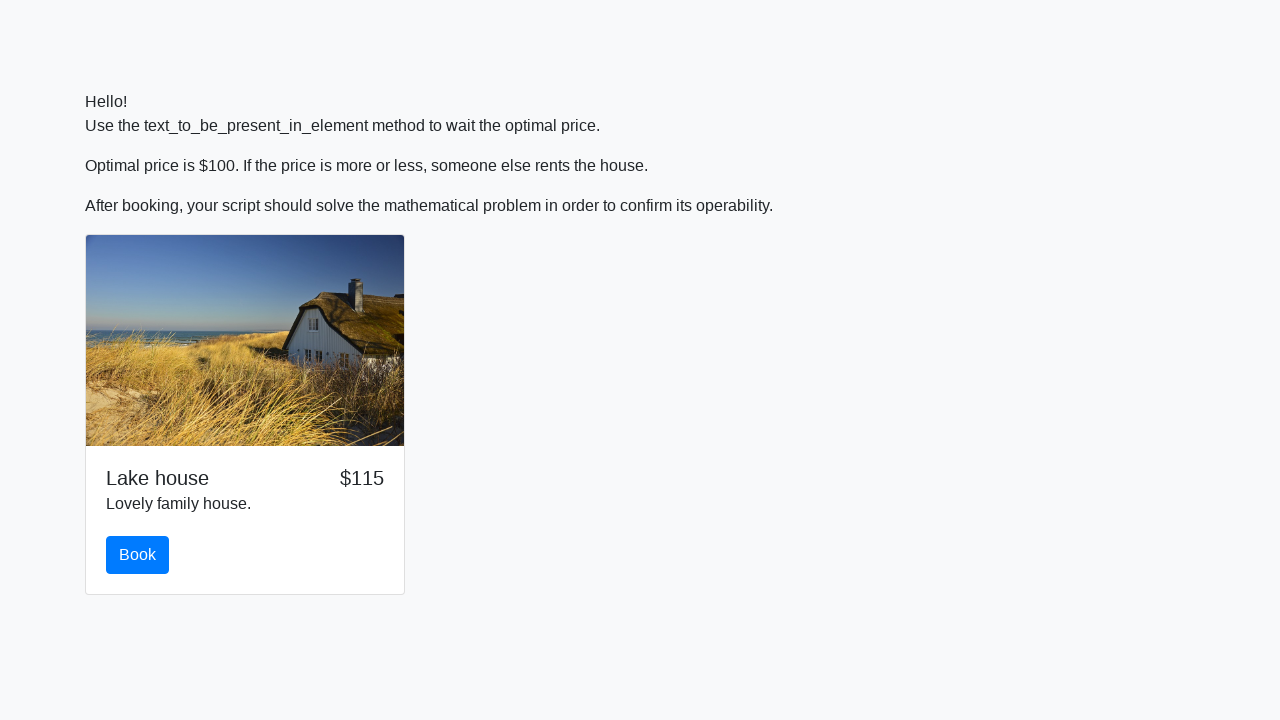

Waited for house price to reach $100
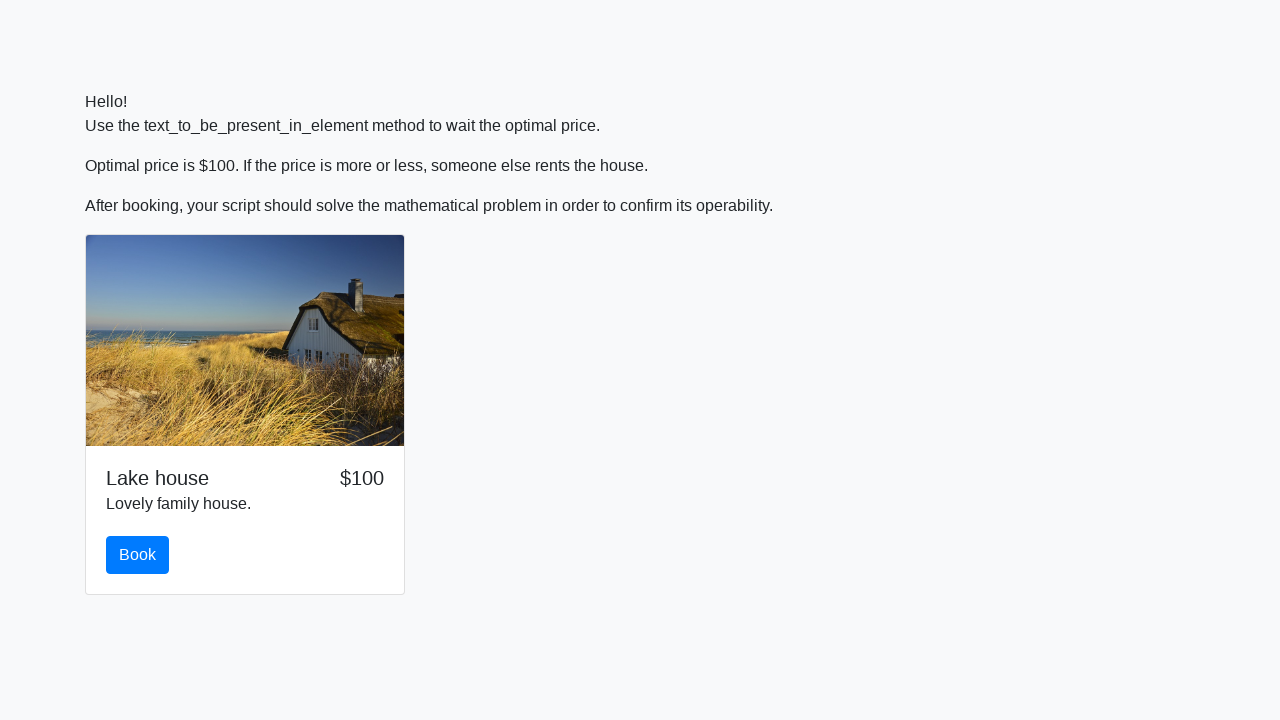

Clicked the book button at (138, 555) on #book
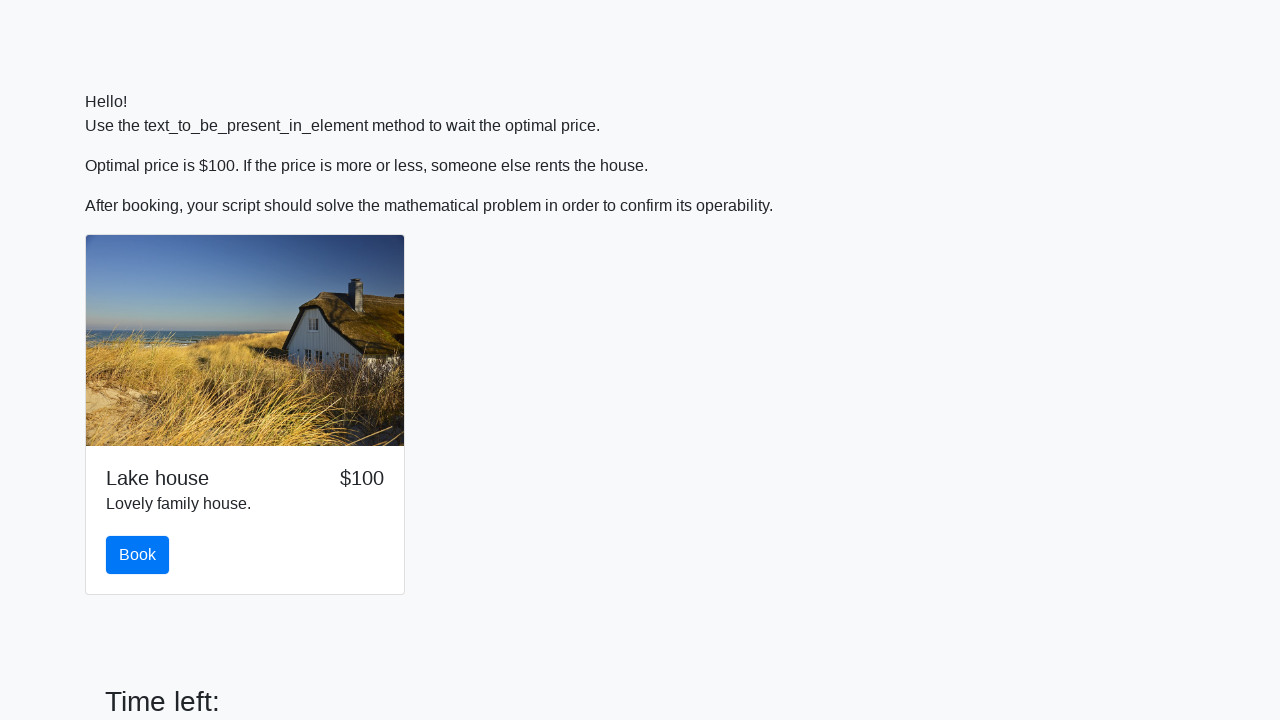

Retrieved the input value for calculation
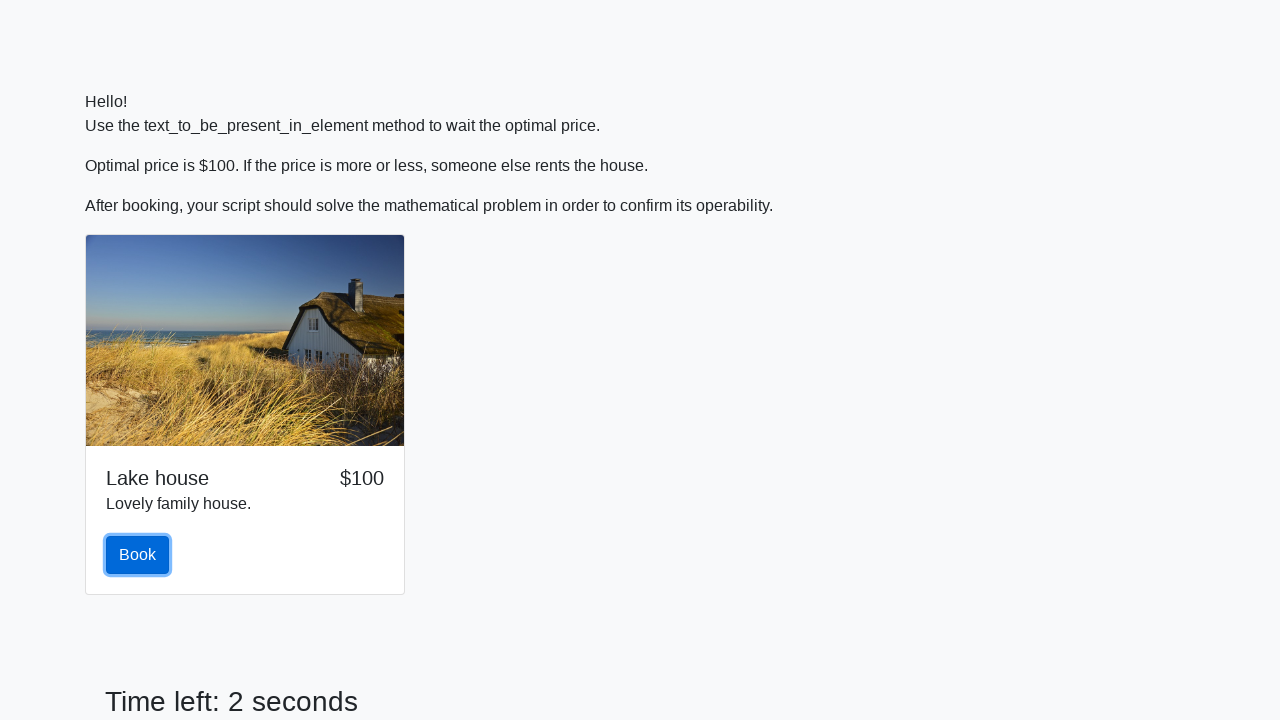

Calculated the answer: 2.0005410974571176
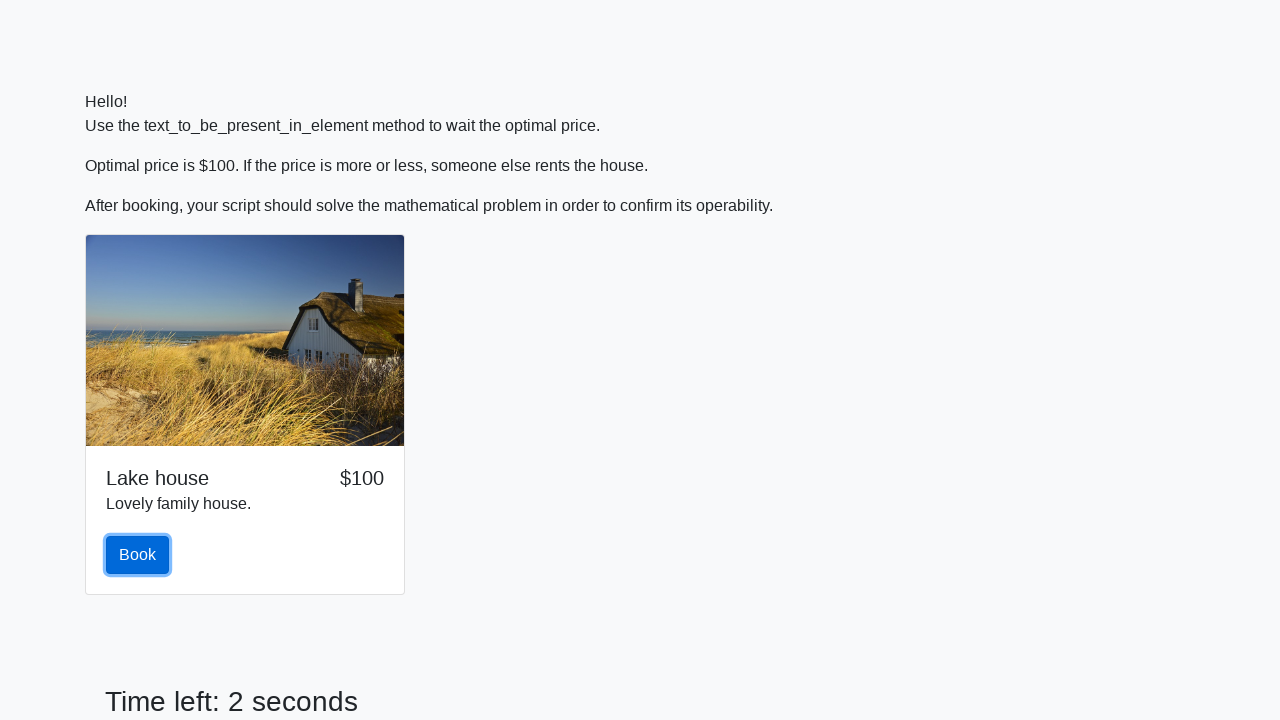

Filled the answer field with calculated value on #answer
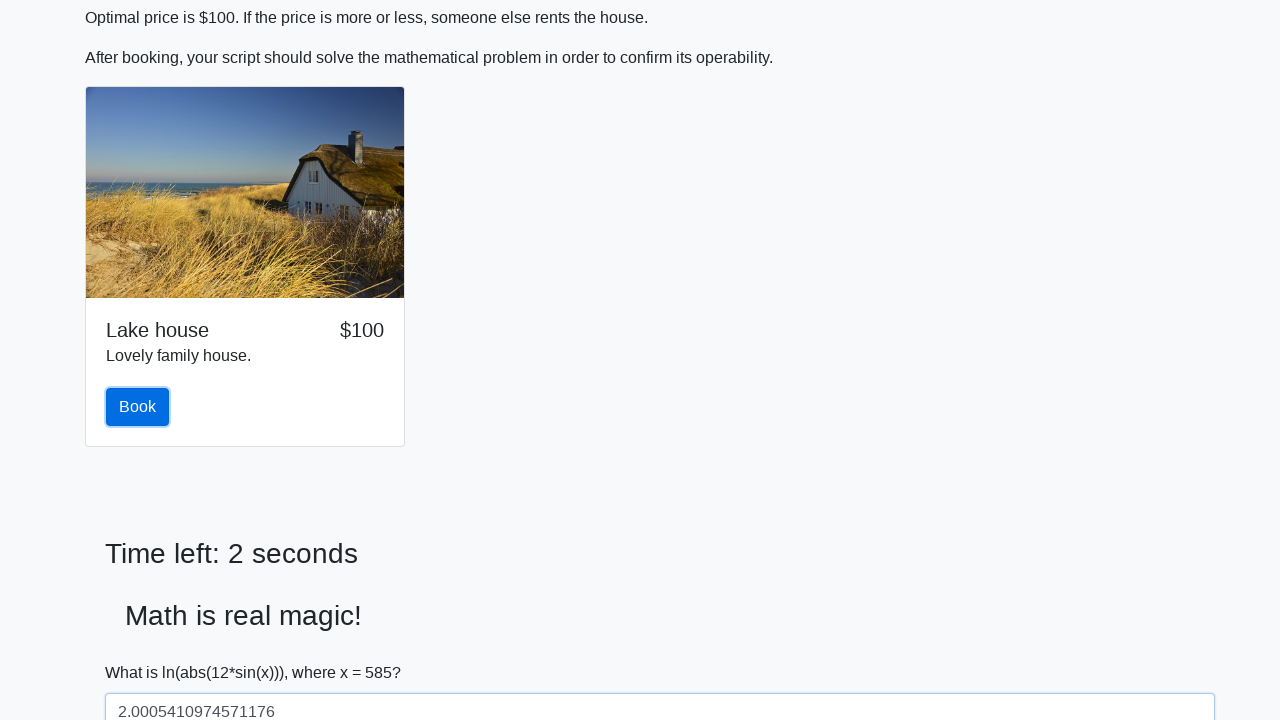

Clicked the solve button to submit answer at (143, 651) on #solve
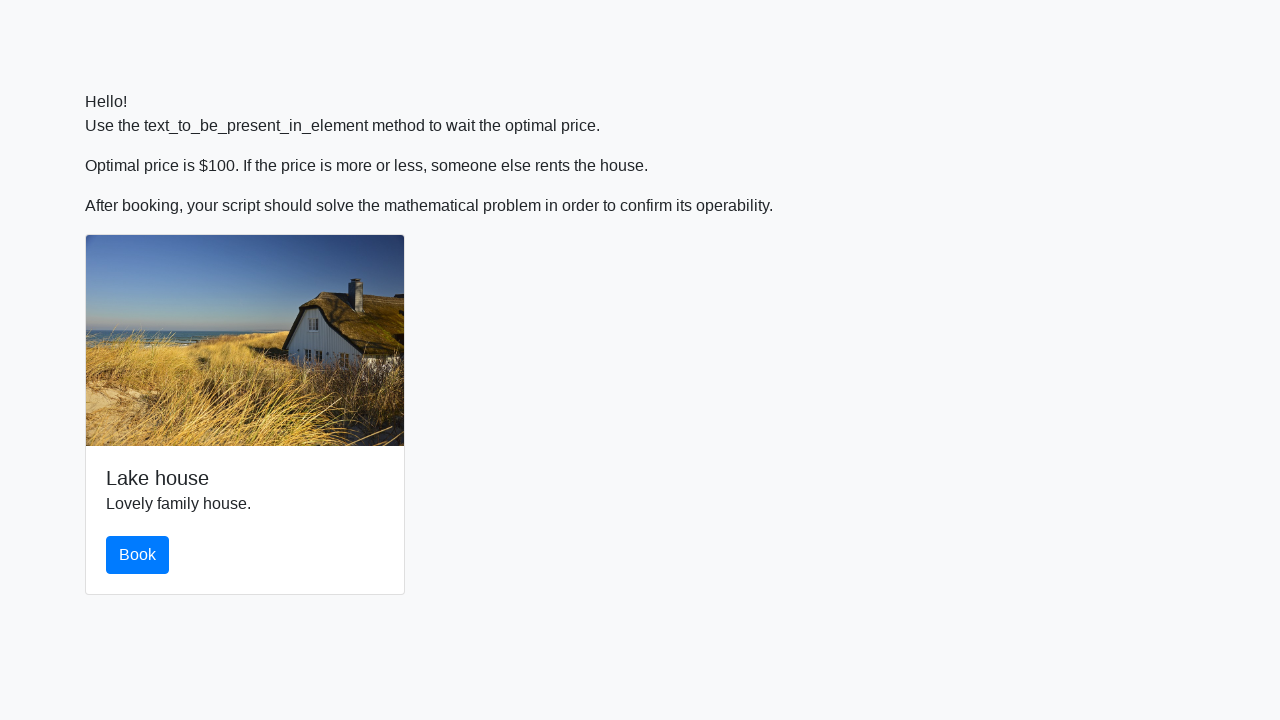

Set up dialog handler to accept alerts
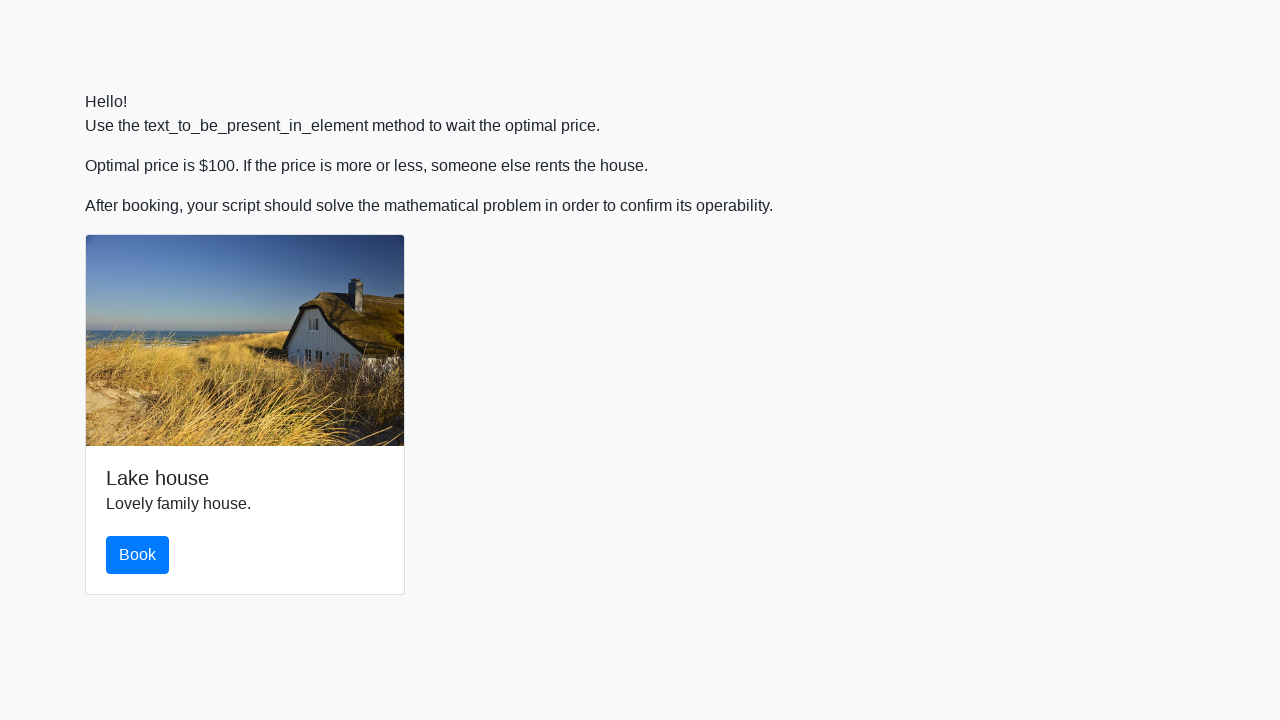

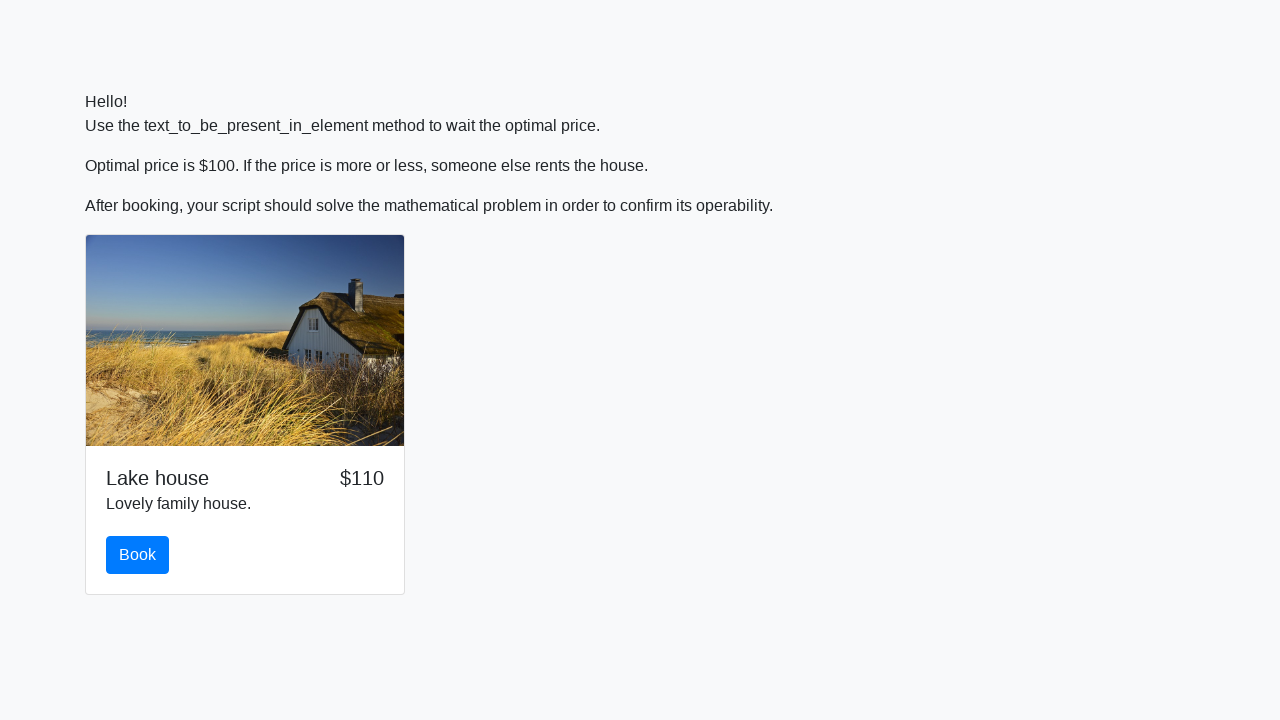